Tests disappearing elements functionality by refreshing the page and checking if the Gallery link element is visible and contains the correct text

Starting URL: https://the-internet.herokuapp.com/disappearing_elements

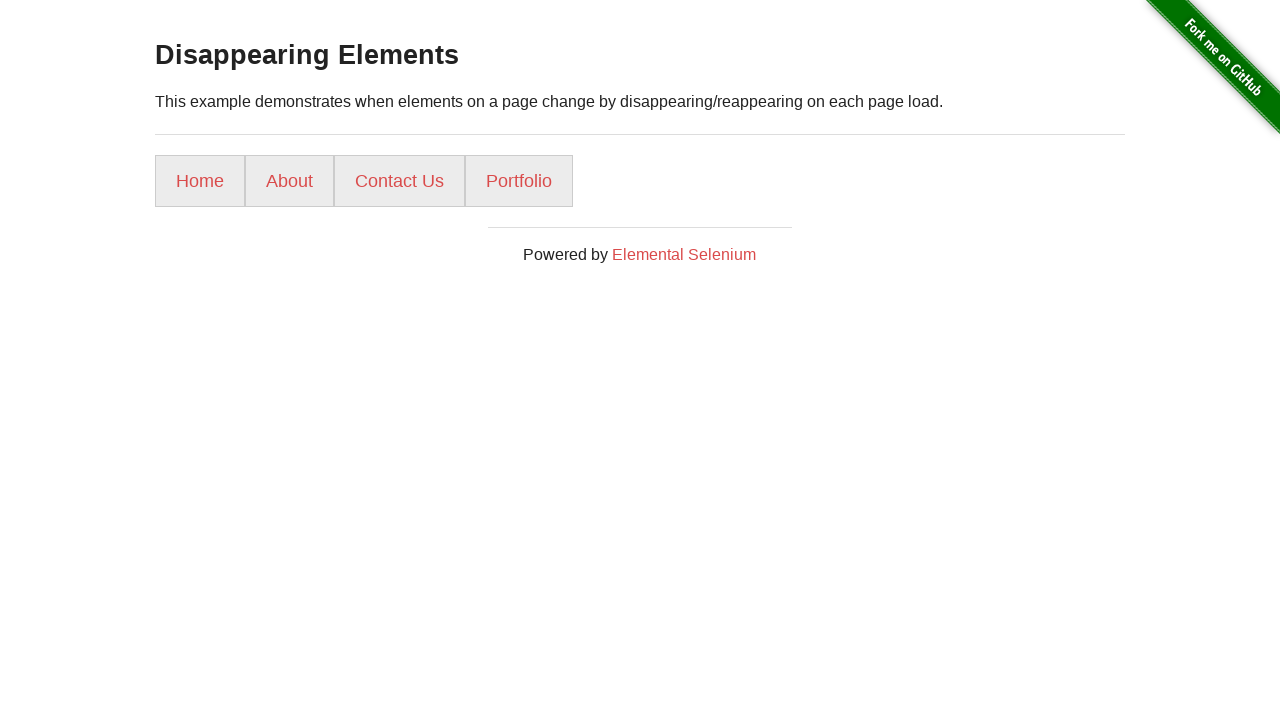

Reloaded the page to trigger disappearing elements functionality
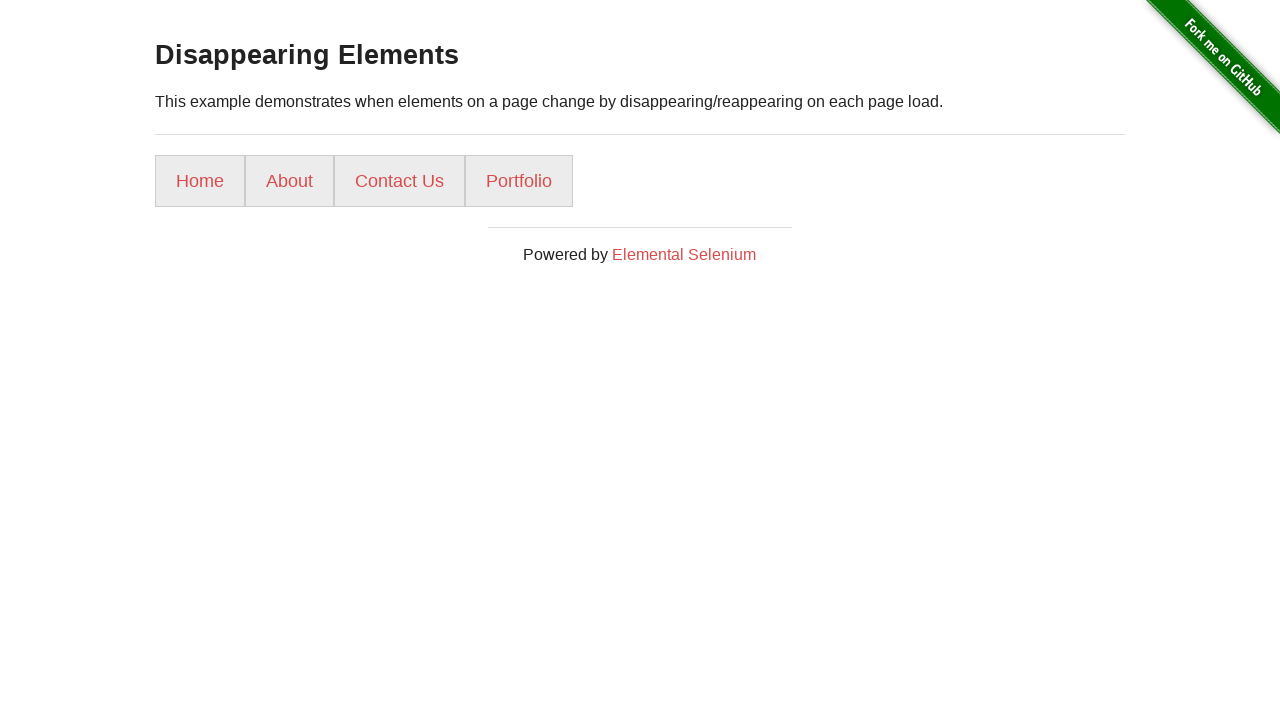

Located the Gallery element (5th link in the list)
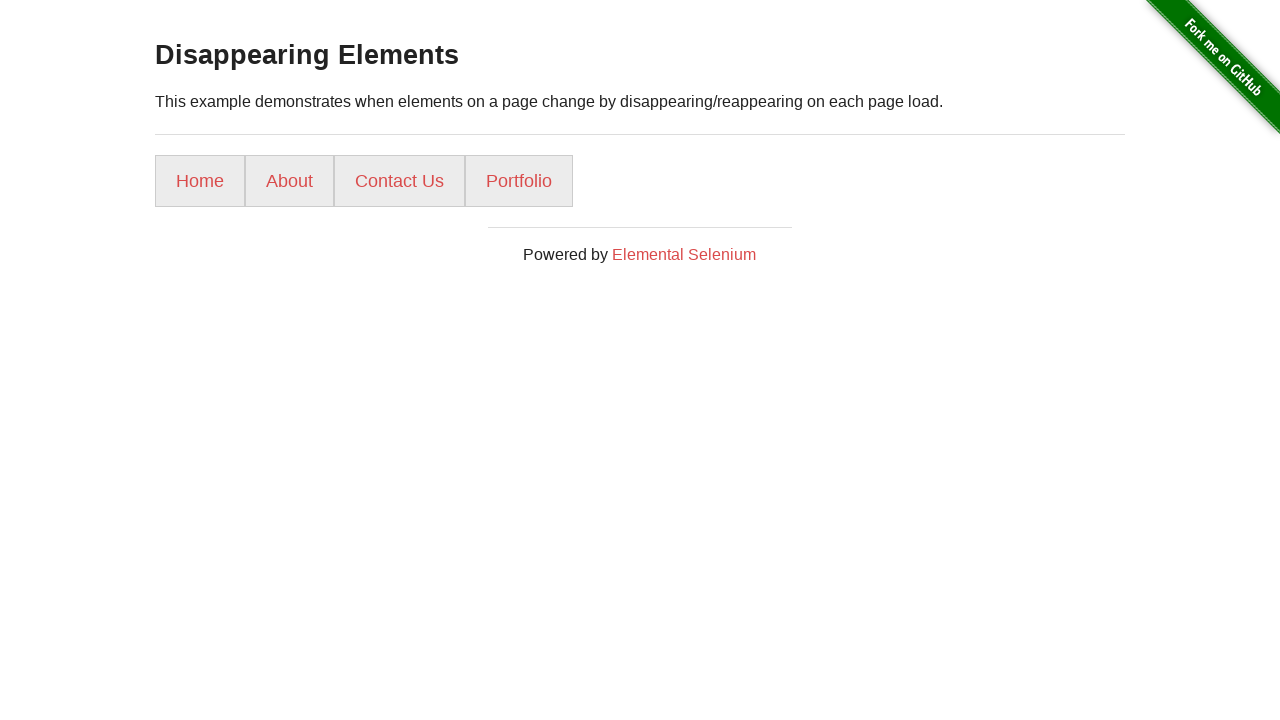

Gallery element was not visible, reloaded the page
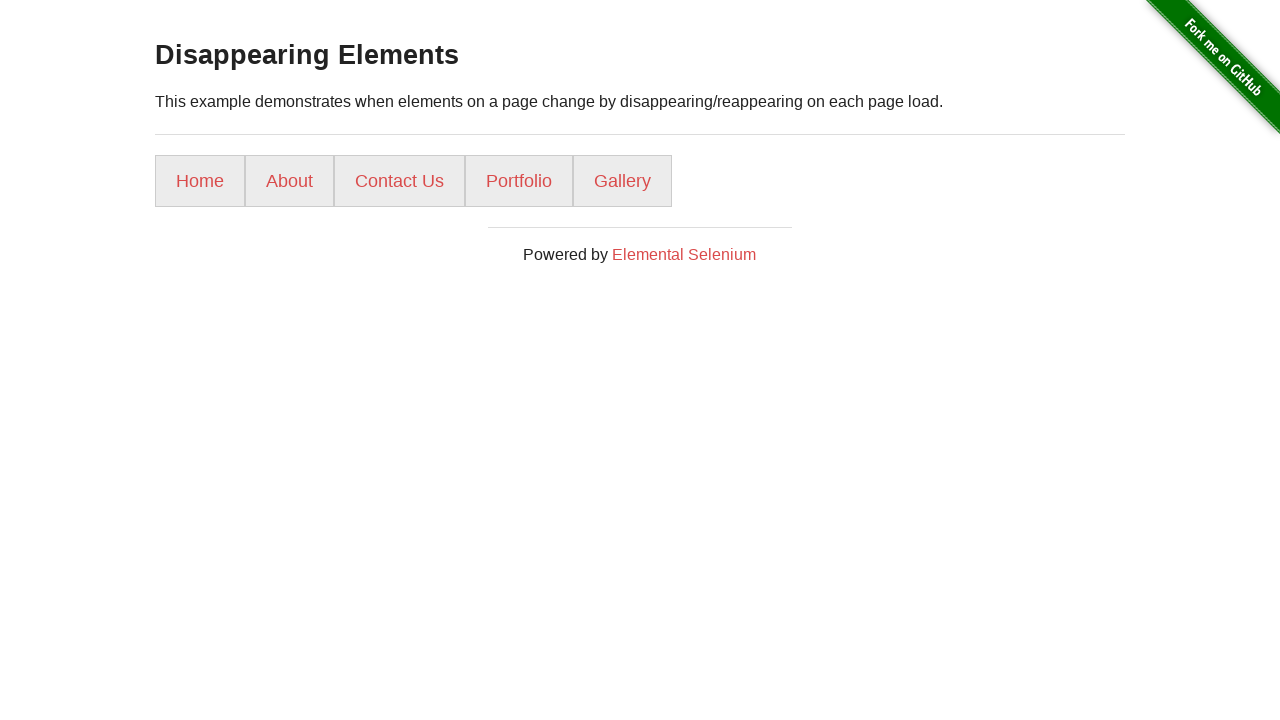

Waited for Gallery element to be available in the DOM
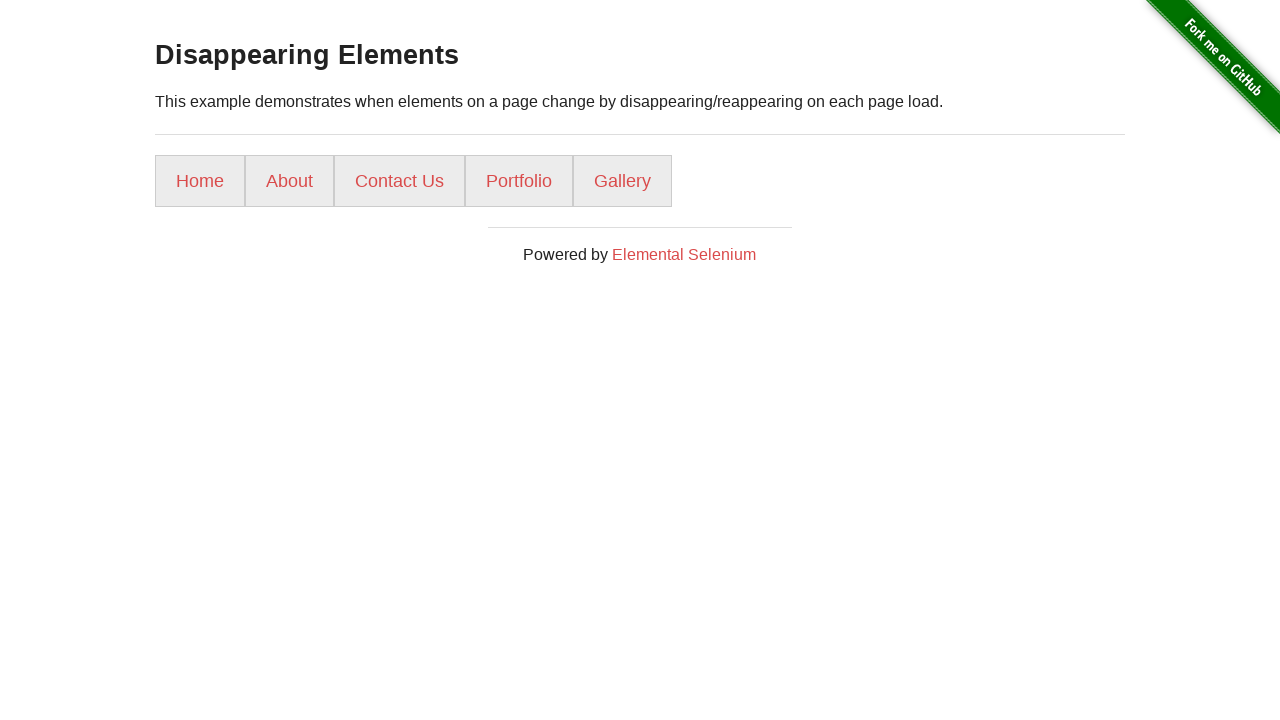

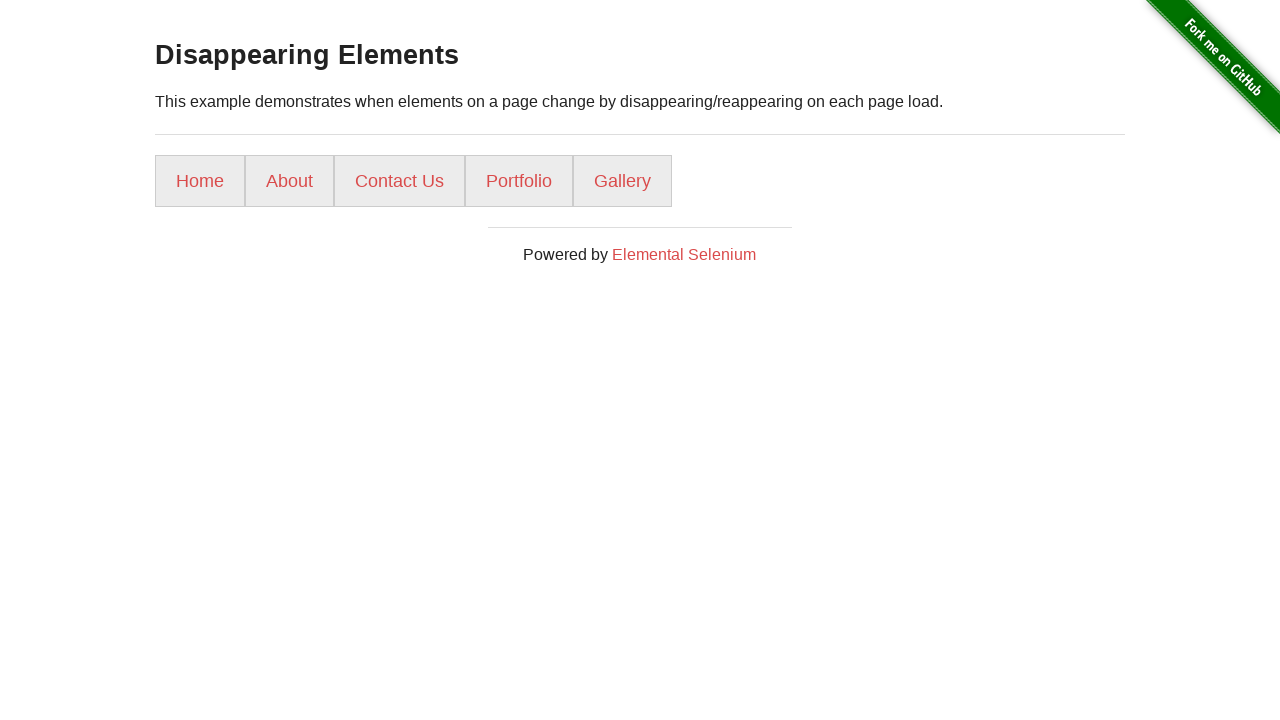